Tests the resizable UI component by dragging the resize handle to change the element's dimensions in different directions (horizontal, vertical, and diagonal).

Starting URL: https://seleniumui.moderntester.pl/resizable.php

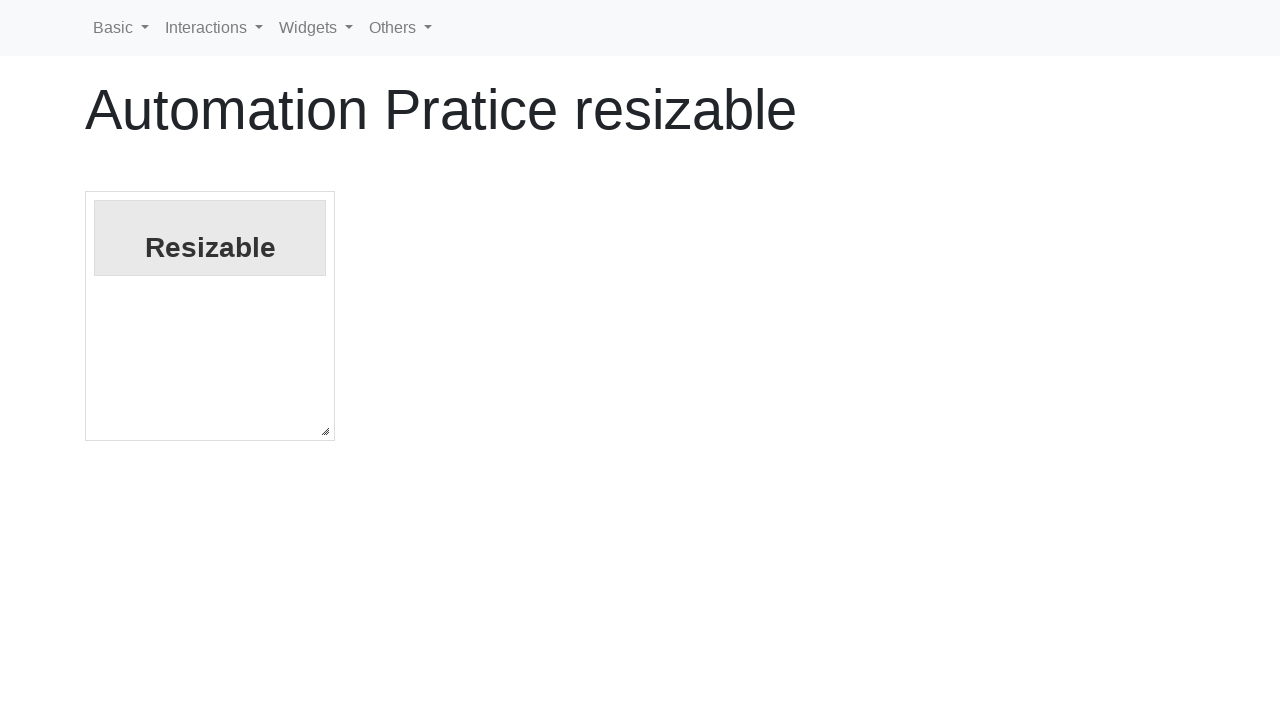

Waited for resizable element to be visible
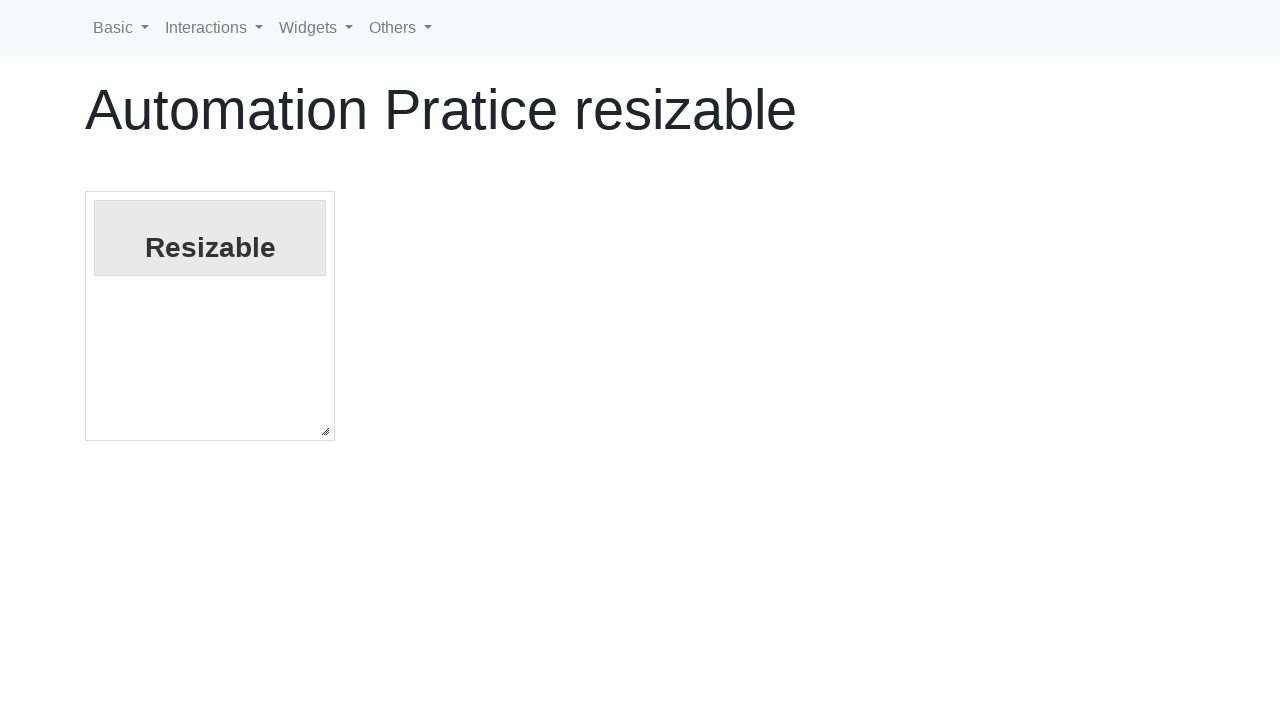

Located the resize handle (bottom-right corner)
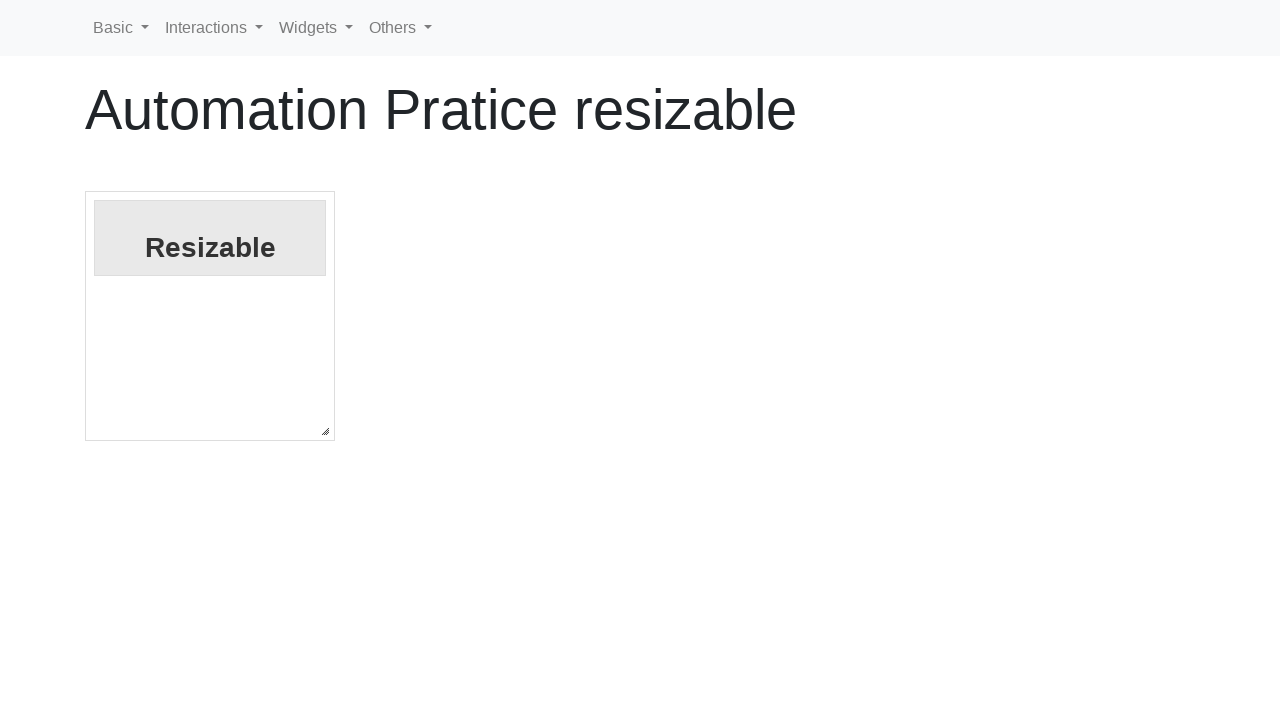

Retrieved bounding box of the resize handle
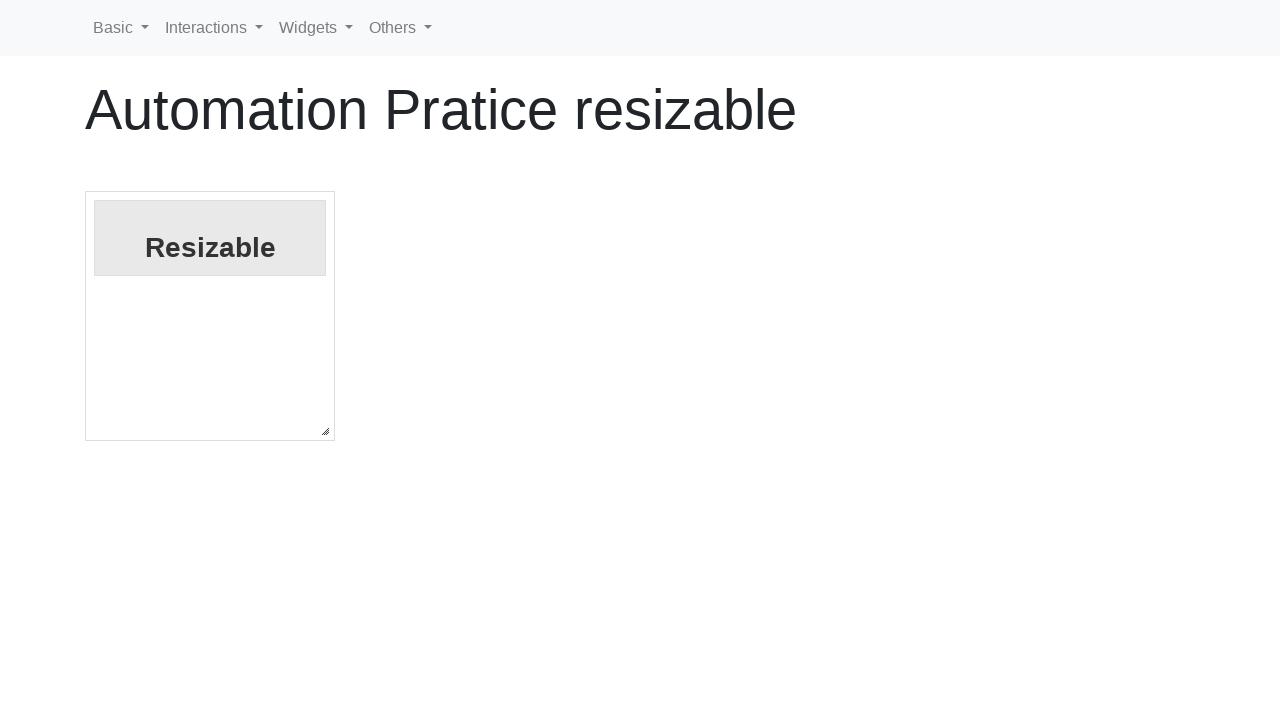

Calculated starting position at the center of the resize handle
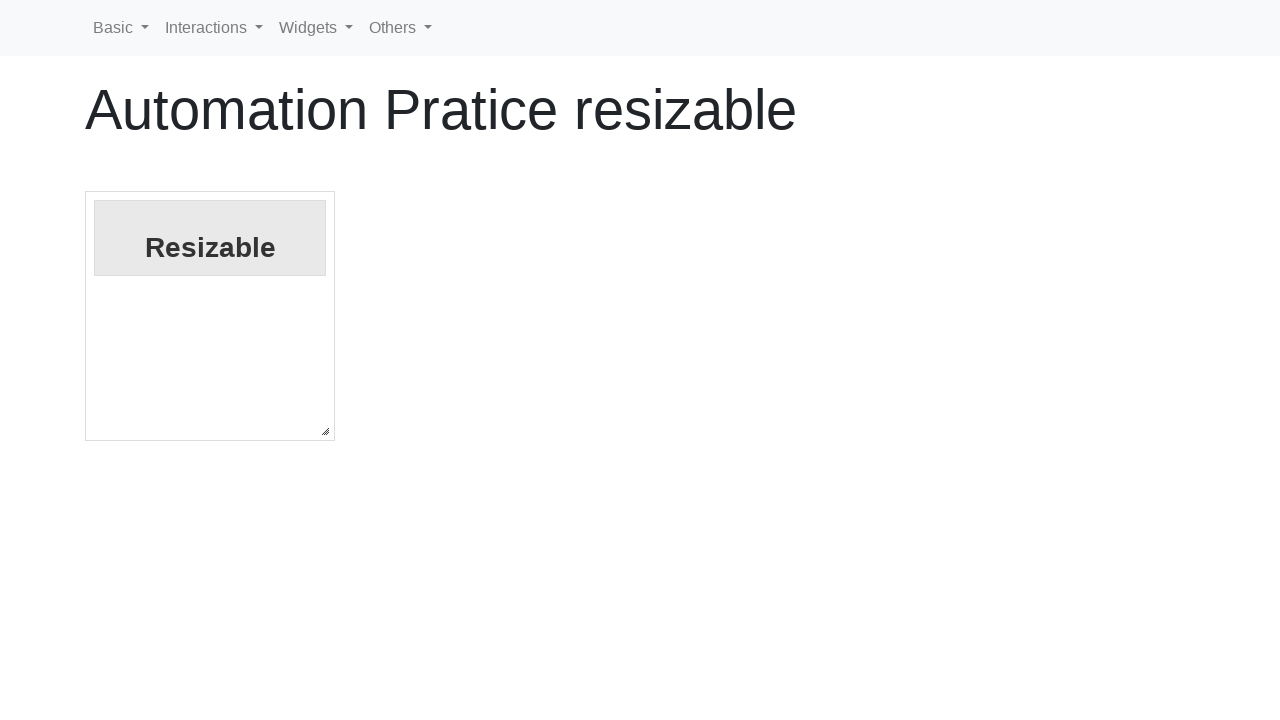

Moved mouse to resize handle position at (325, 431)
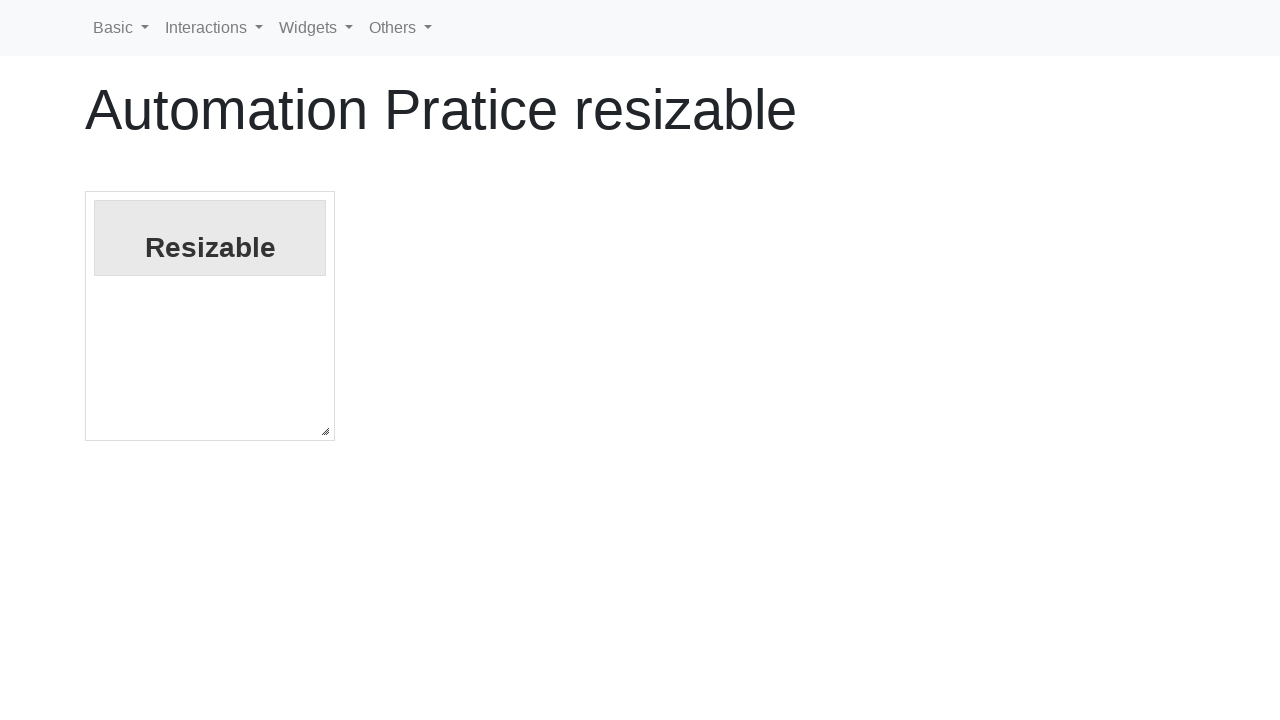

Pressed mouse button down on resize handle at (325, 431)
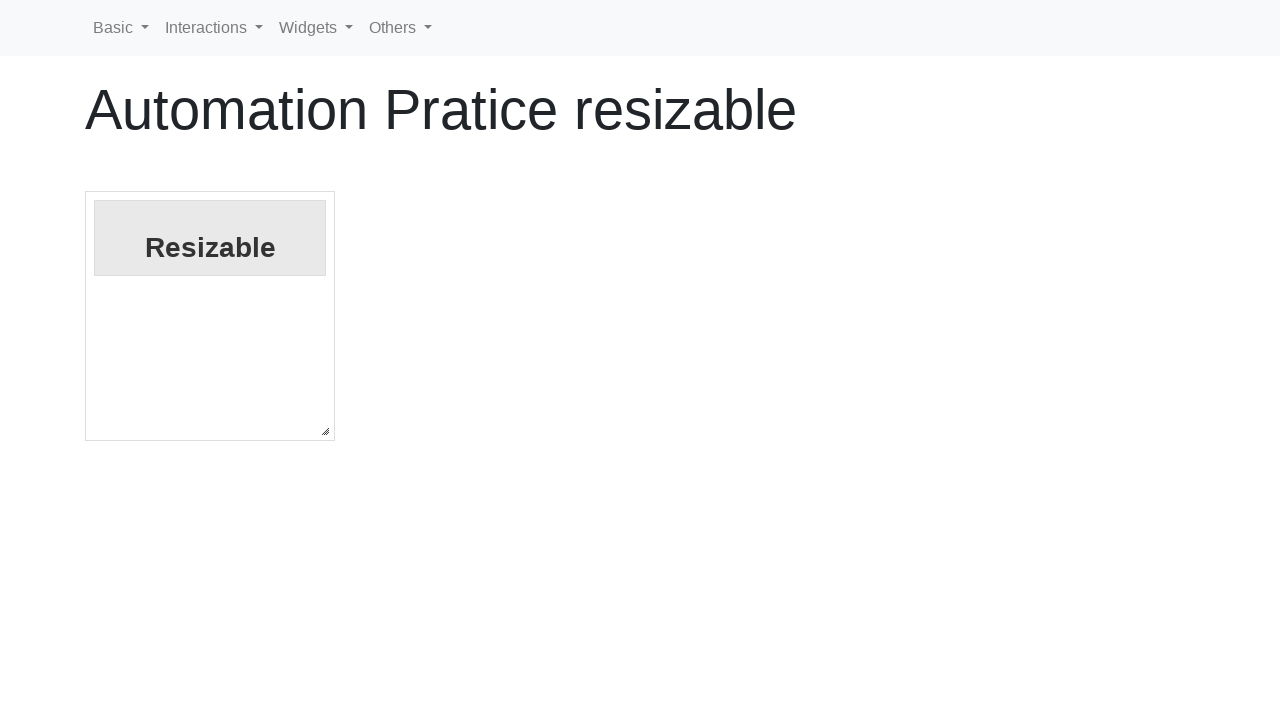

Dragged resize handle 10 pixels to the right at (335, 431)
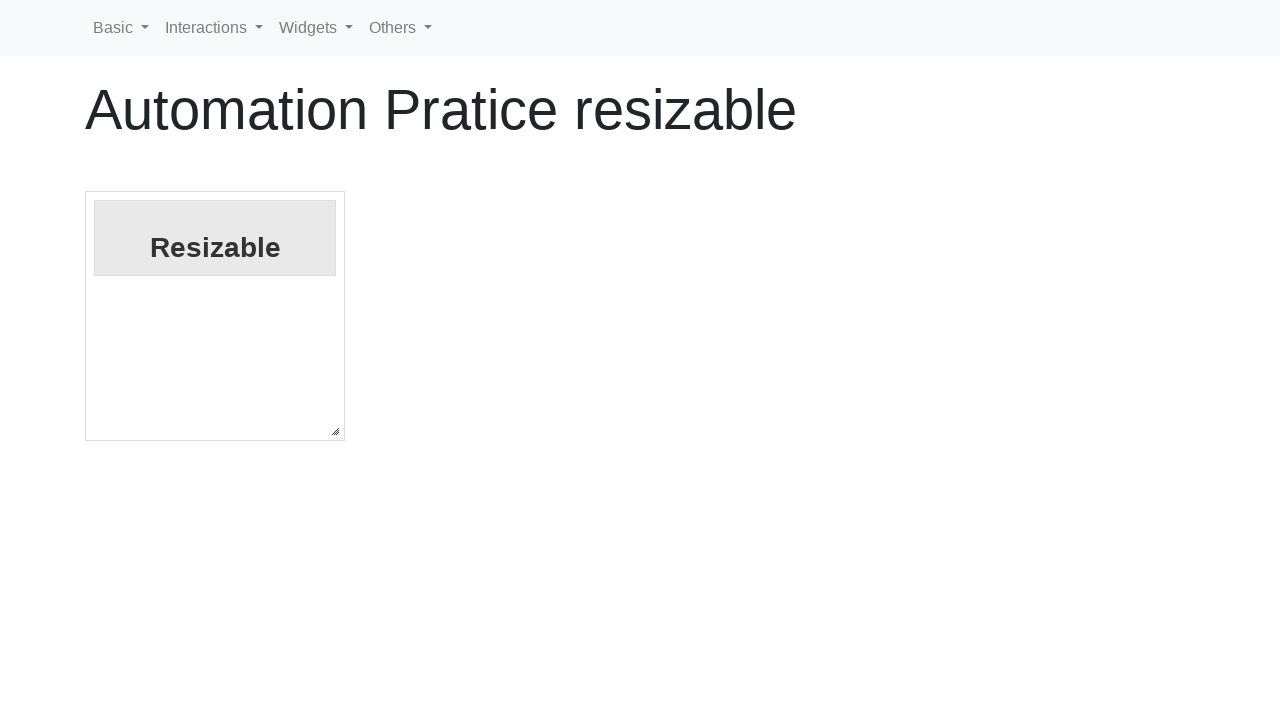

Released mouse button - horizontal resize completed at (335, 431)
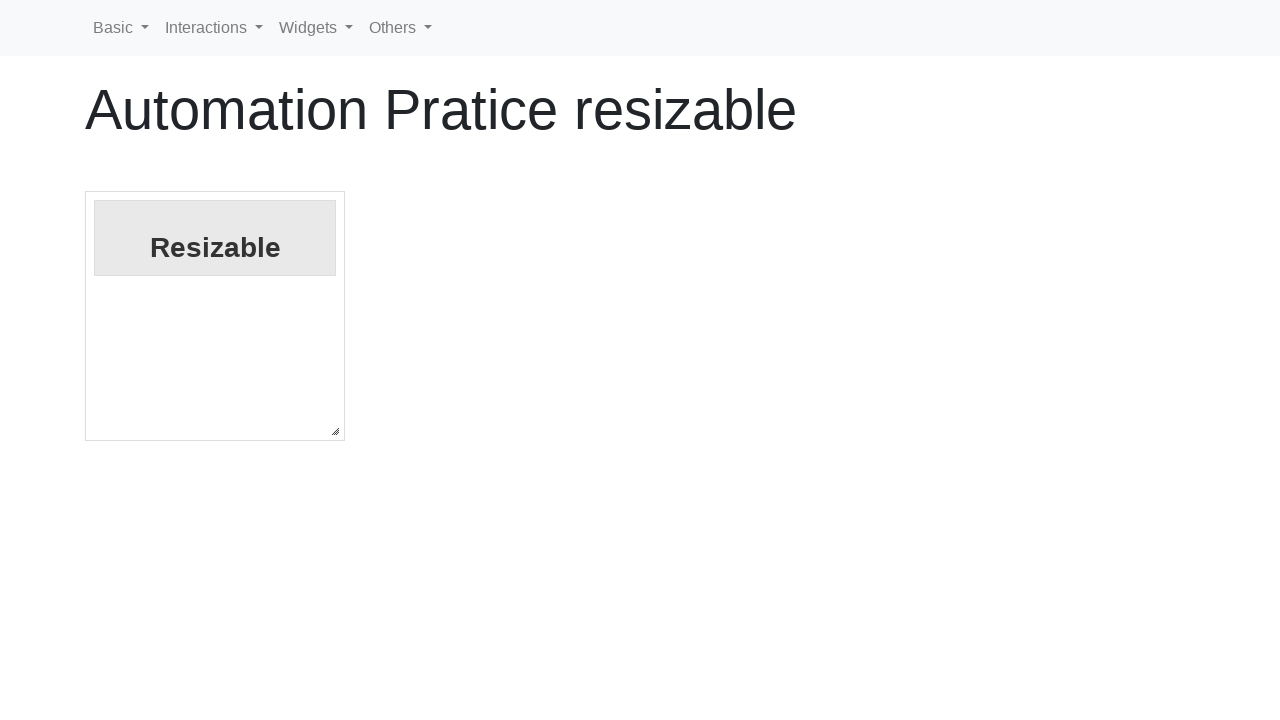

Retrieved updated bounding box after horizontal resize
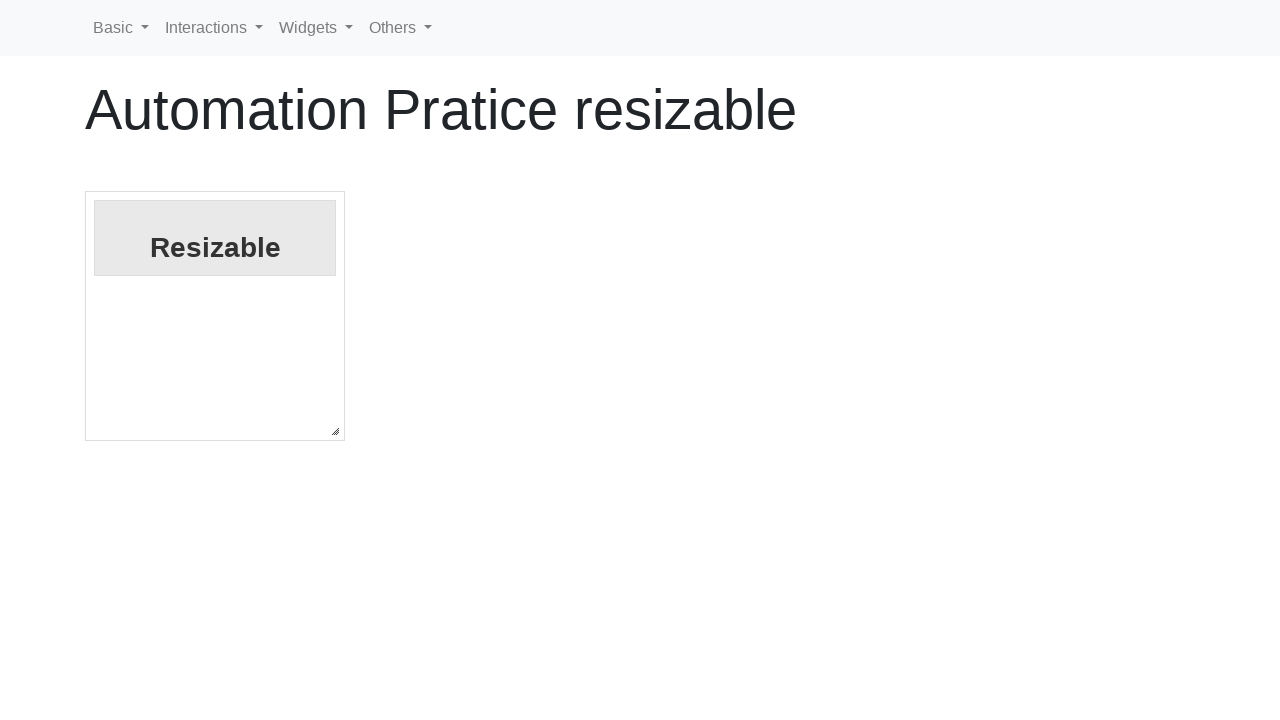

Calculated new starting position for vertical resize
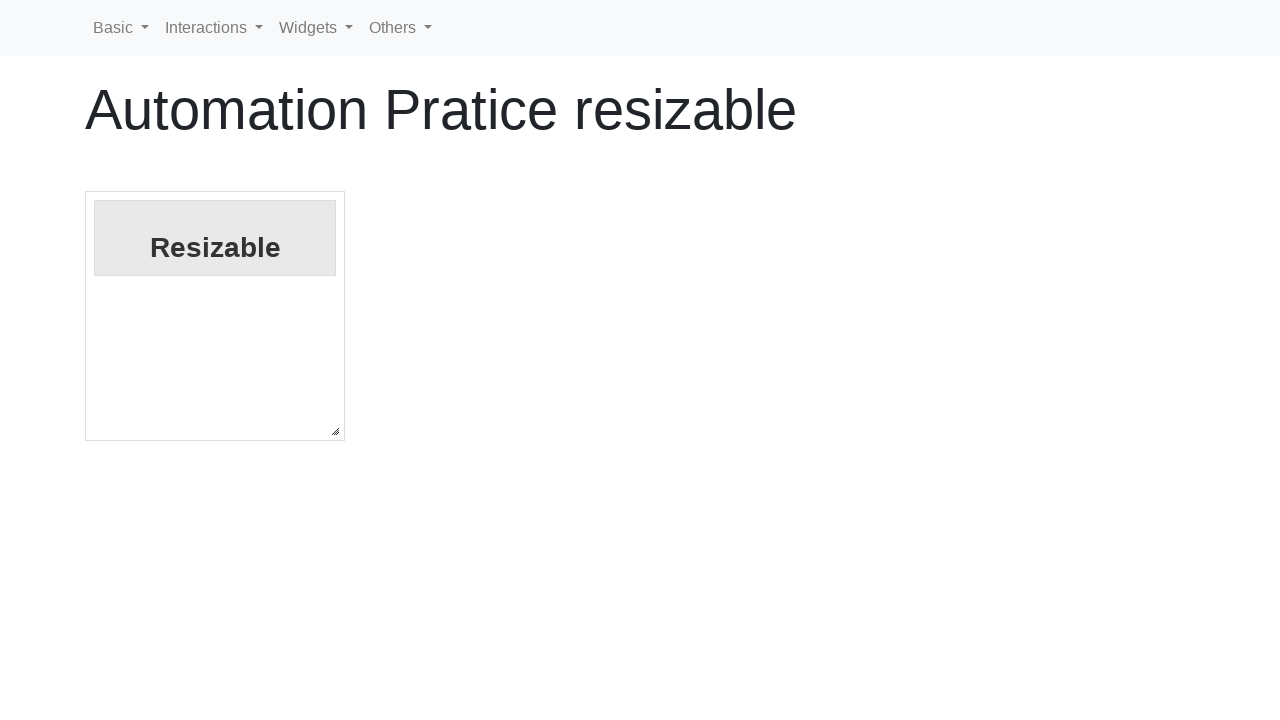

Moved mouse to updated resize handle position at (335, 431)
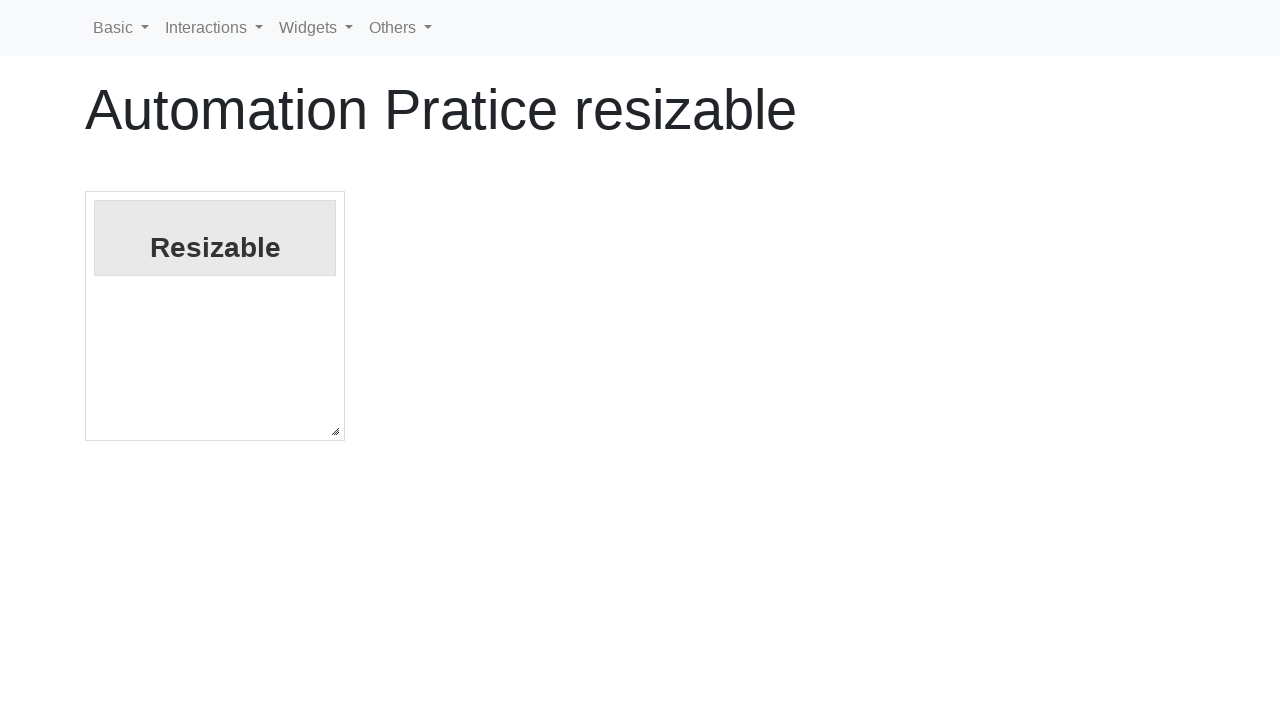

Pressed mouse button down on resize handle at (335, 431)
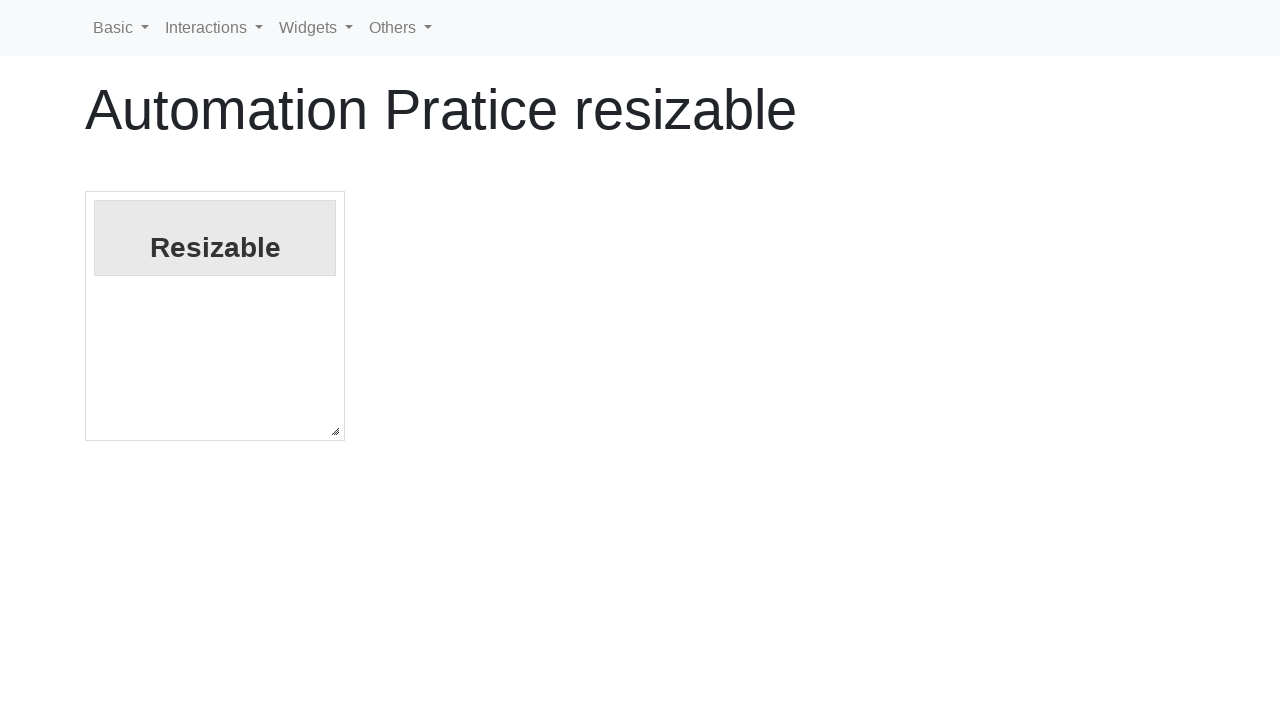

Dragged resize handle 10 pixels downward at (335, 441)
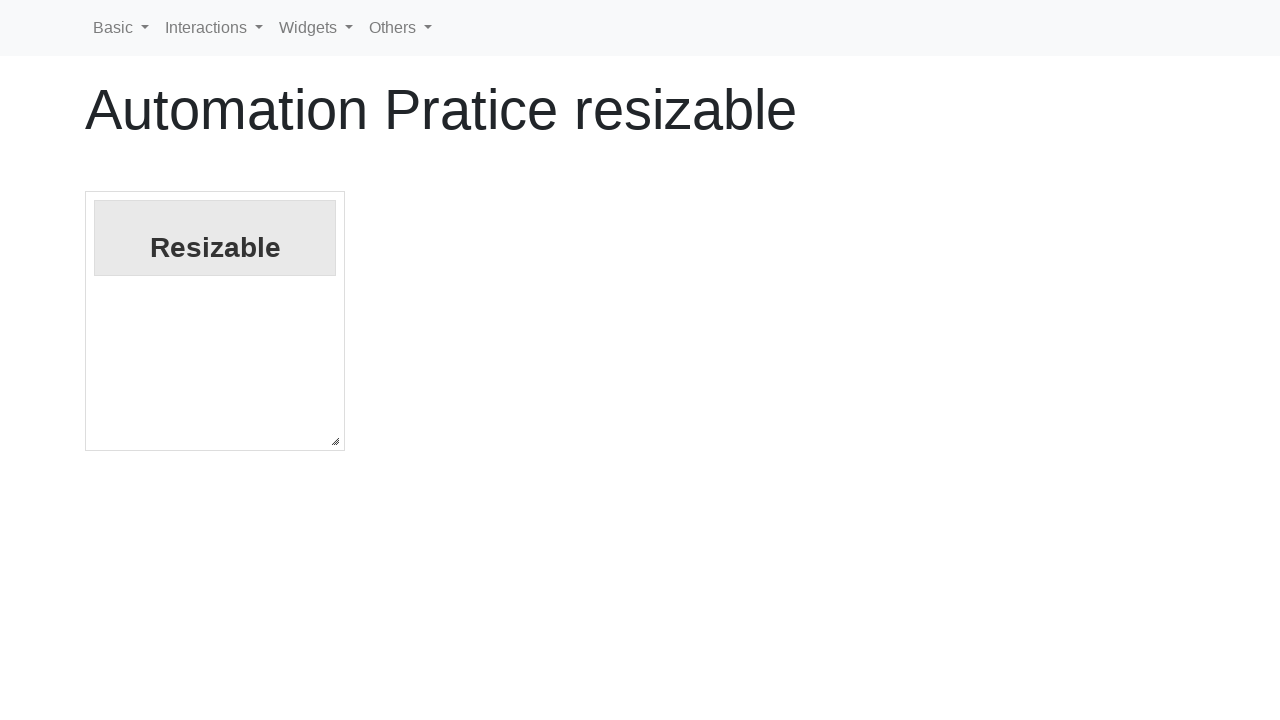

Released mouse button - vertical resize completed at (335, 441)
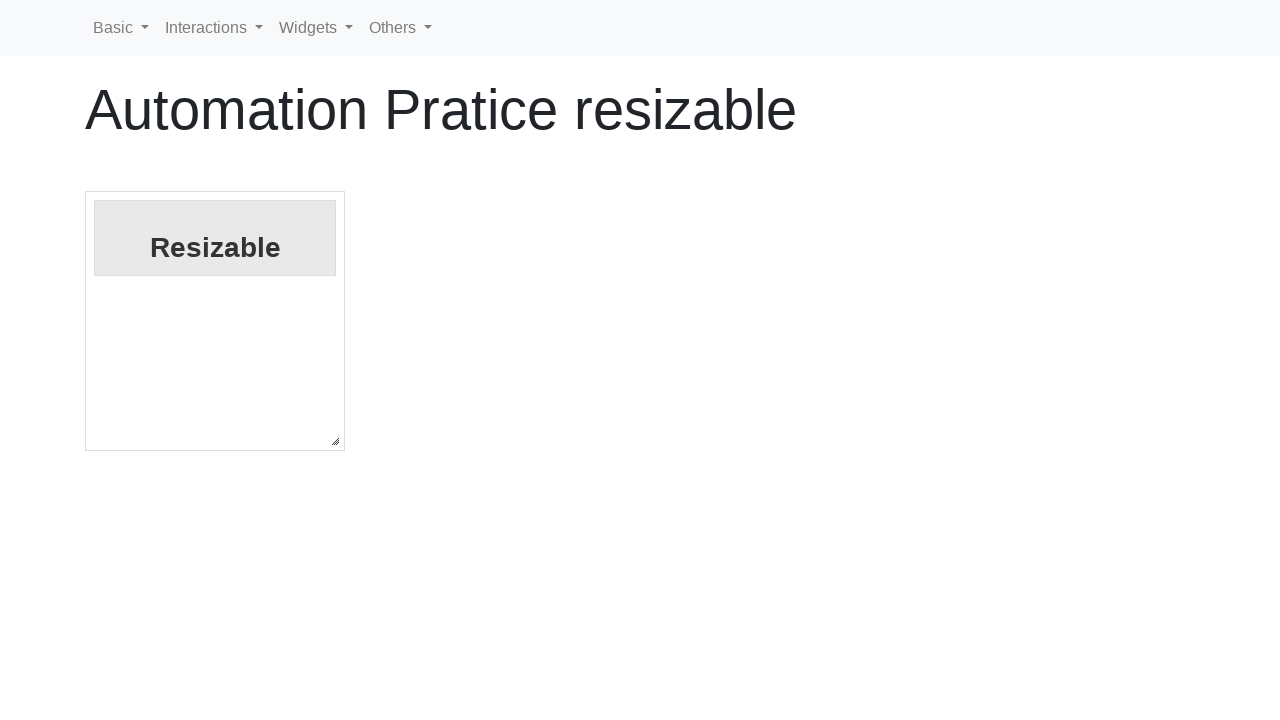

Retrieved updated bounding box after vertical resize
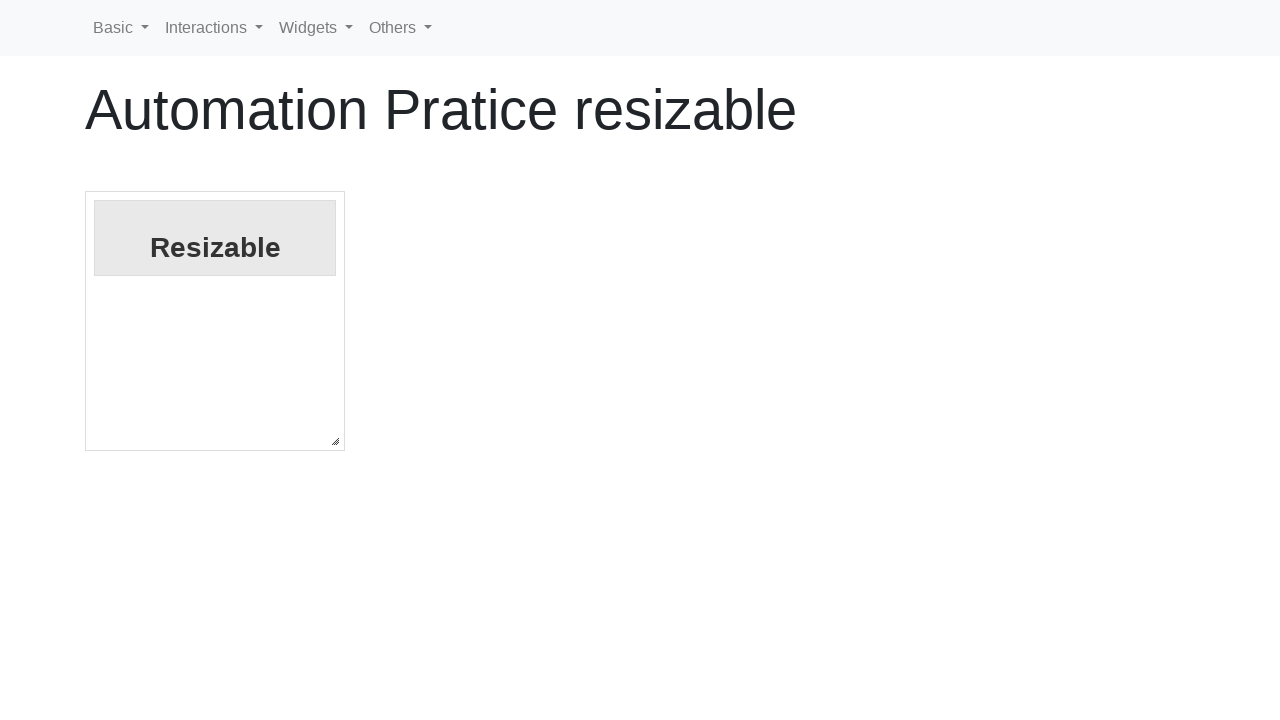

Calculated new starting position for diagonal resize
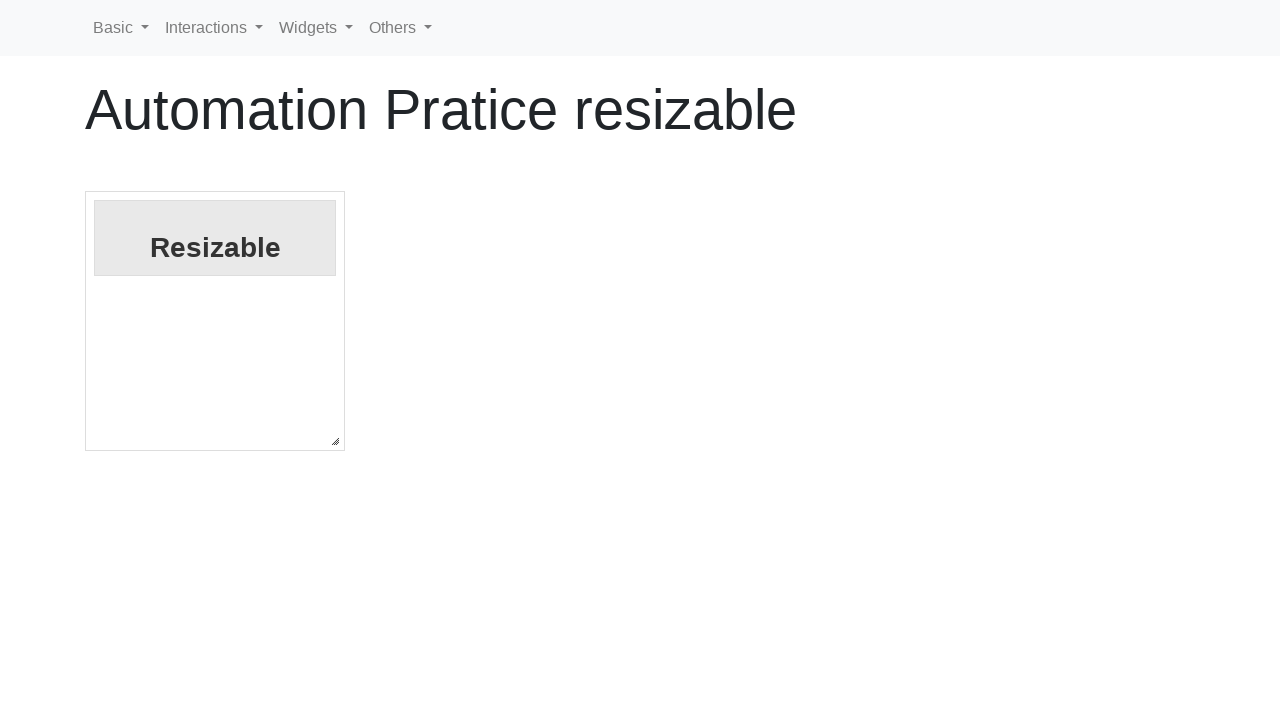

Moved mouse to updated resize handle position at (335, 441)
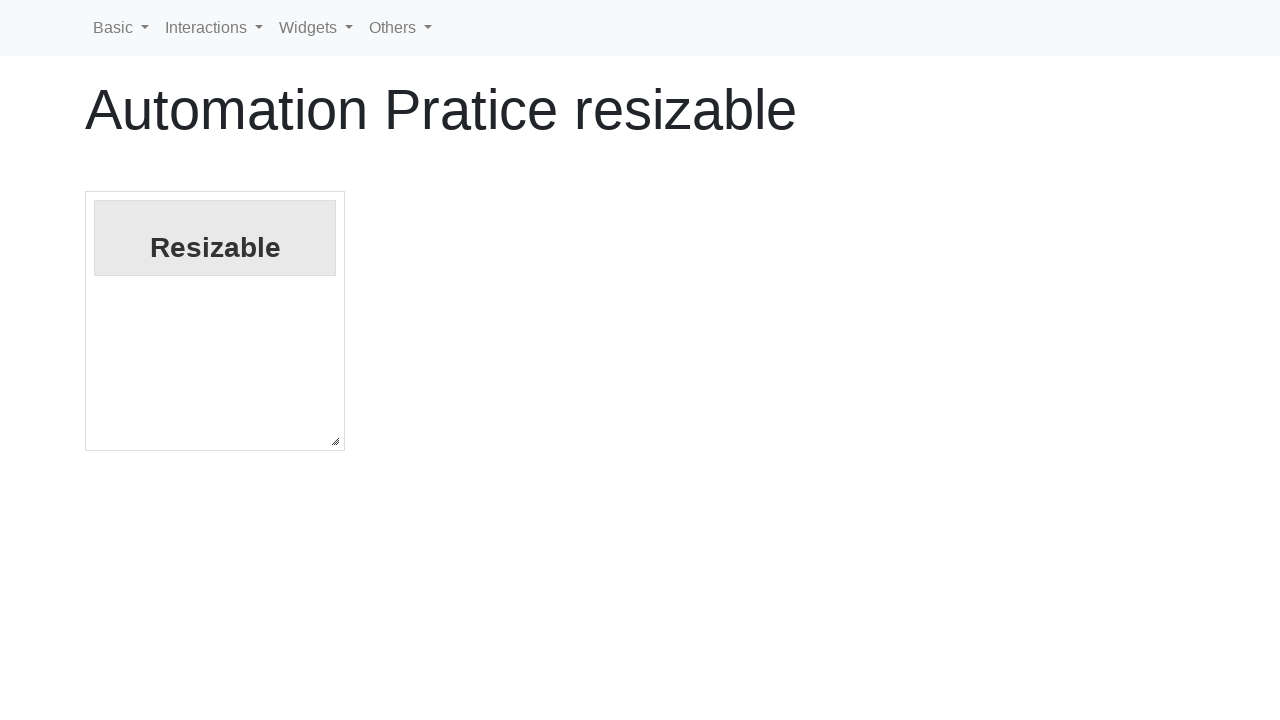

Pressed mouse button down on resize handle at (335, 441)
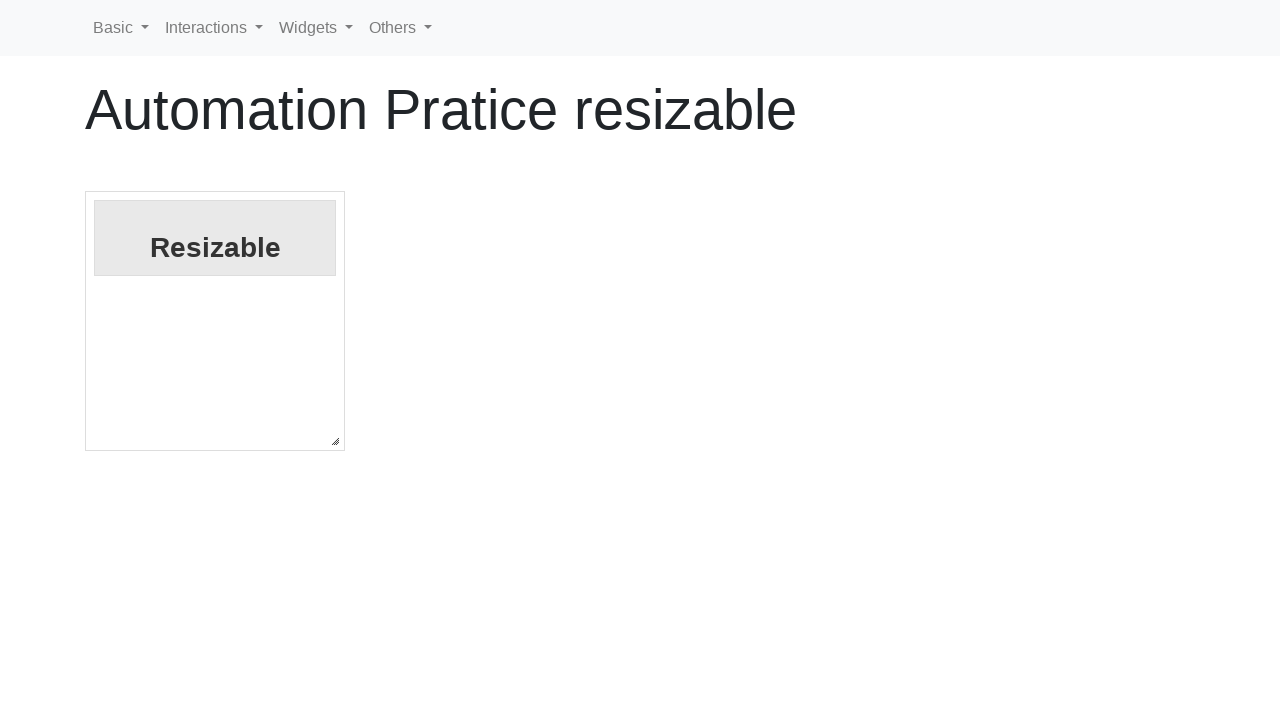

Dragged resize handle 10 pixels right and 10 pixels down (diagonal) at (345, 451)
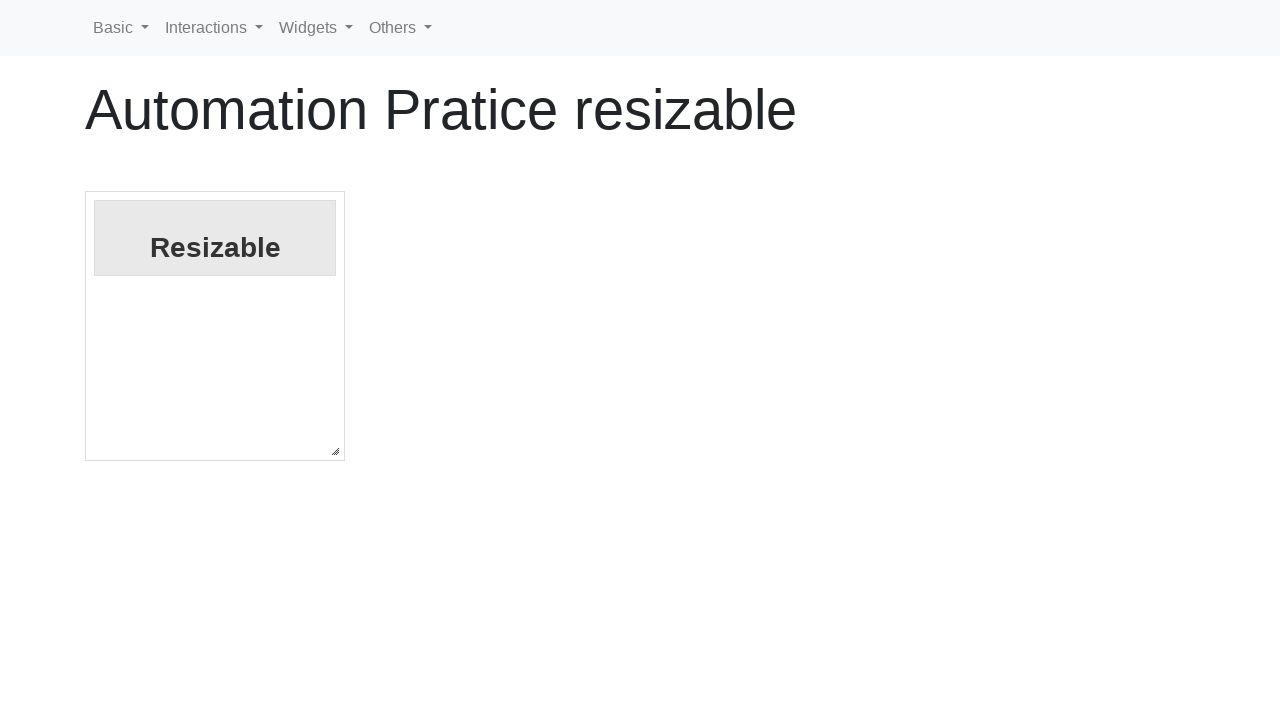

Released mouse button - diagonal resize completed at (345, 451)
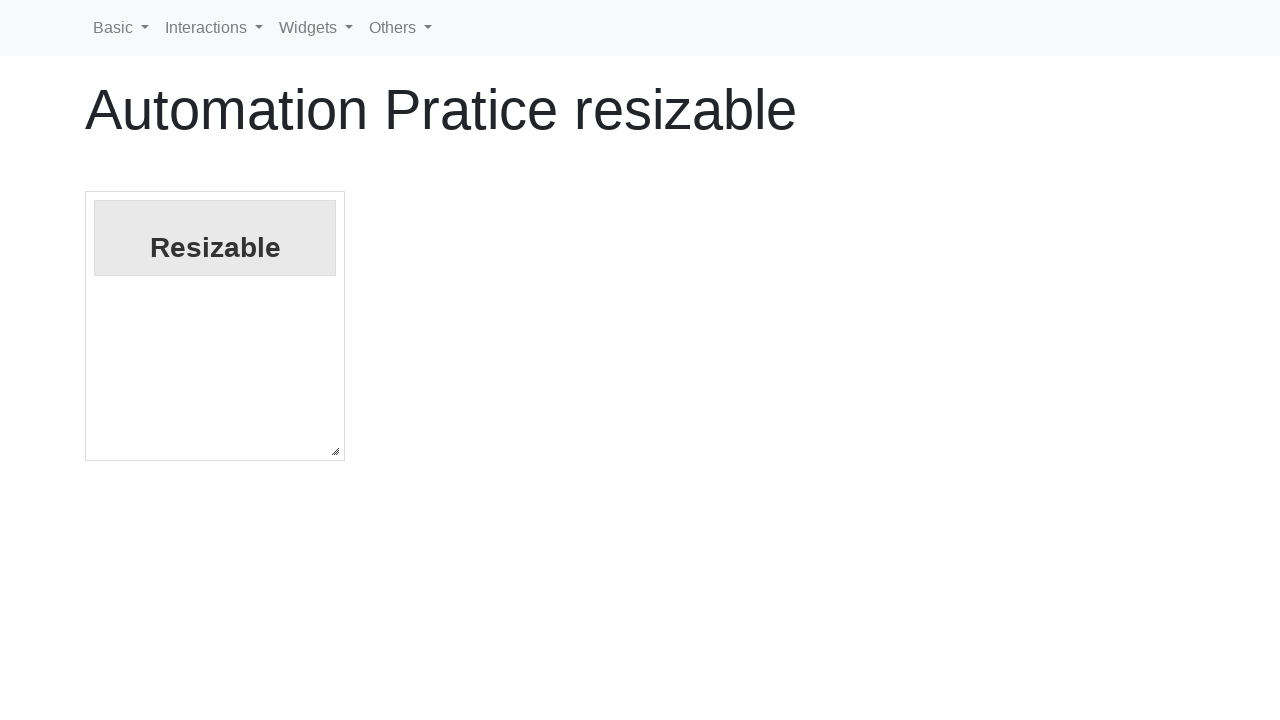

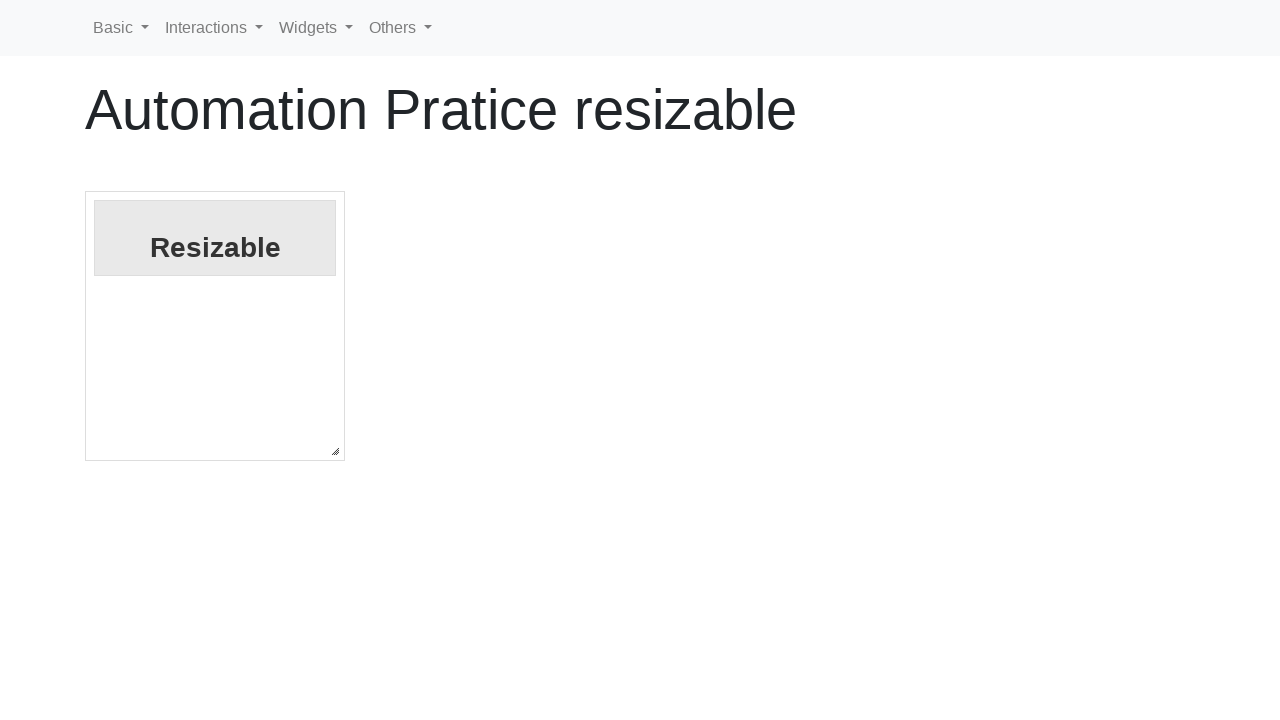